Tests a practice form submission on Rahul Shetty Academy's Angular practice page by filling in name, email, password fields, selecting a radio button, and submitting the form to verify success message.

Starting URL: https://rahulshettyacademy.com/angularpractice/

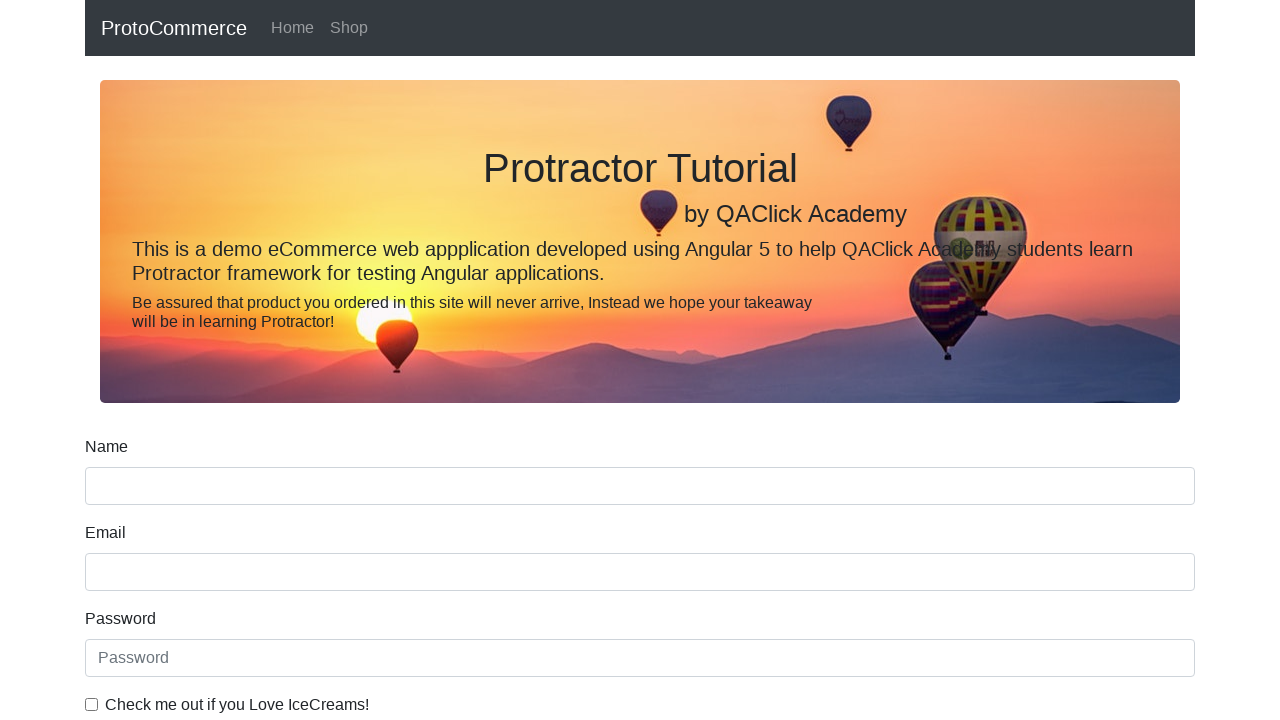

Filled name field with 'Marcus Thompson' on input[name='name']
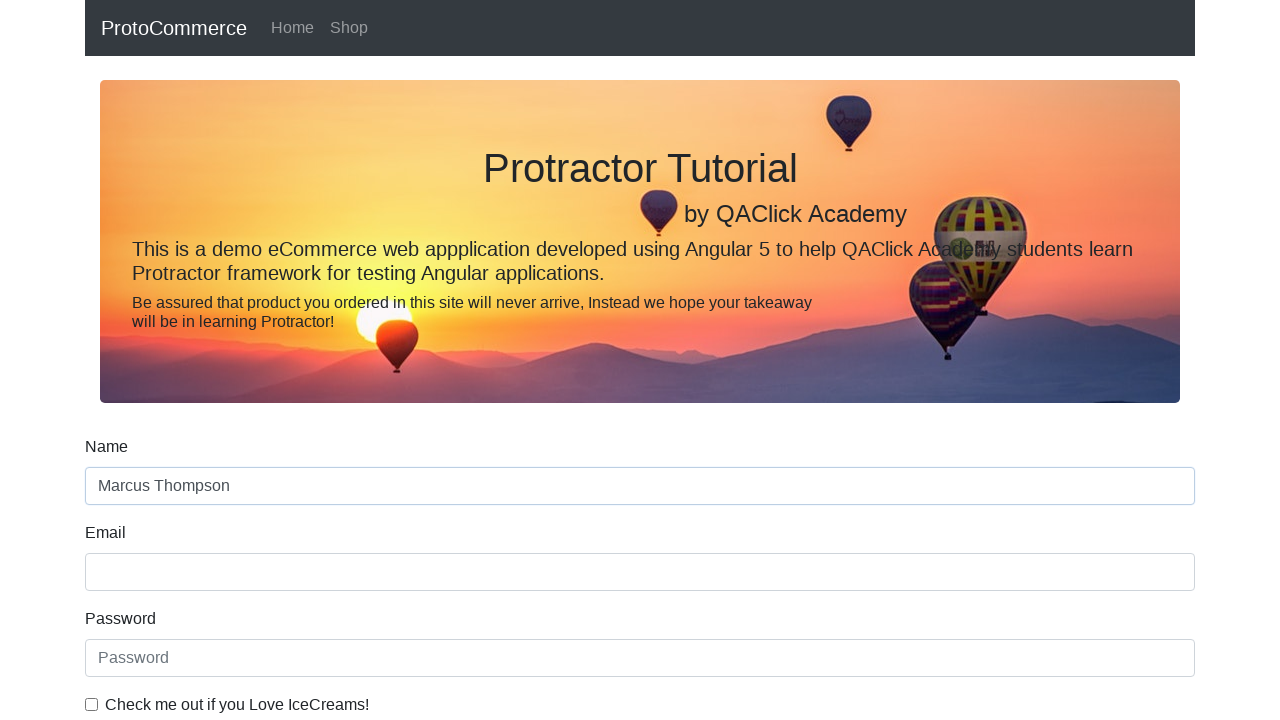

Filled email field with 'marcus.thompson@testmail.com' on input[name='email']
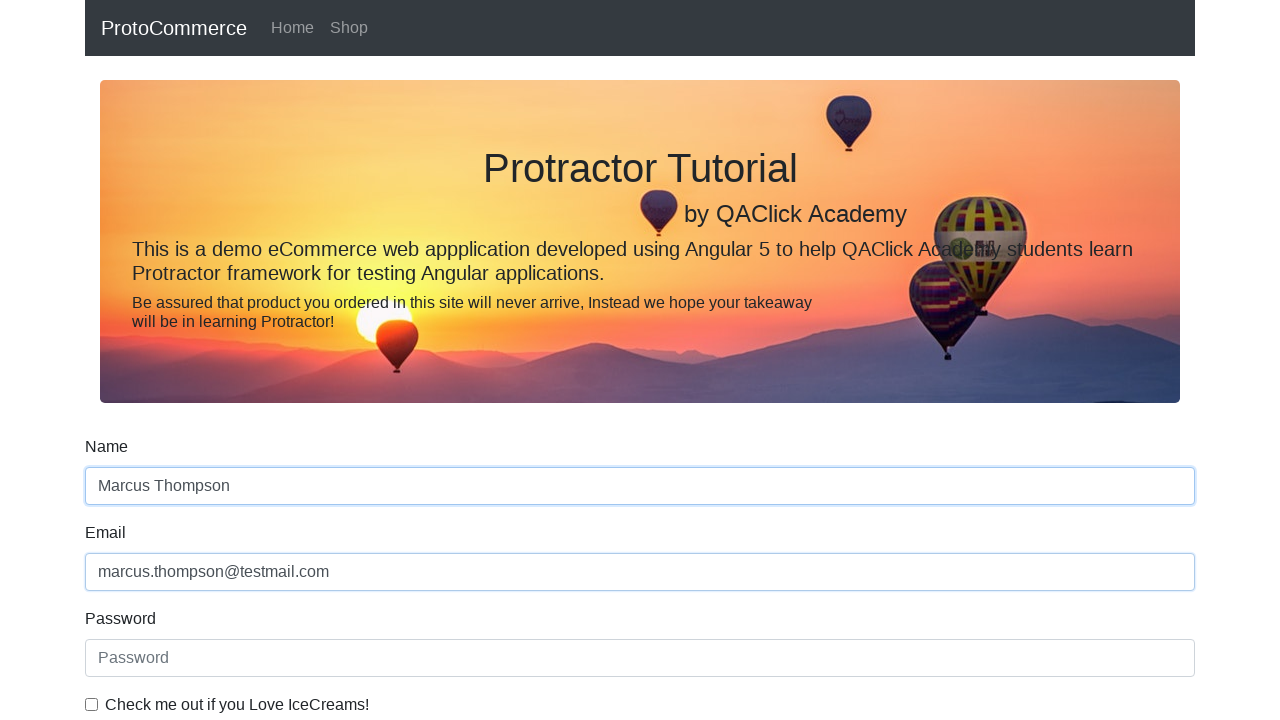

Filled password field with 'SecurePass#2024' on #exampleInputPassword1
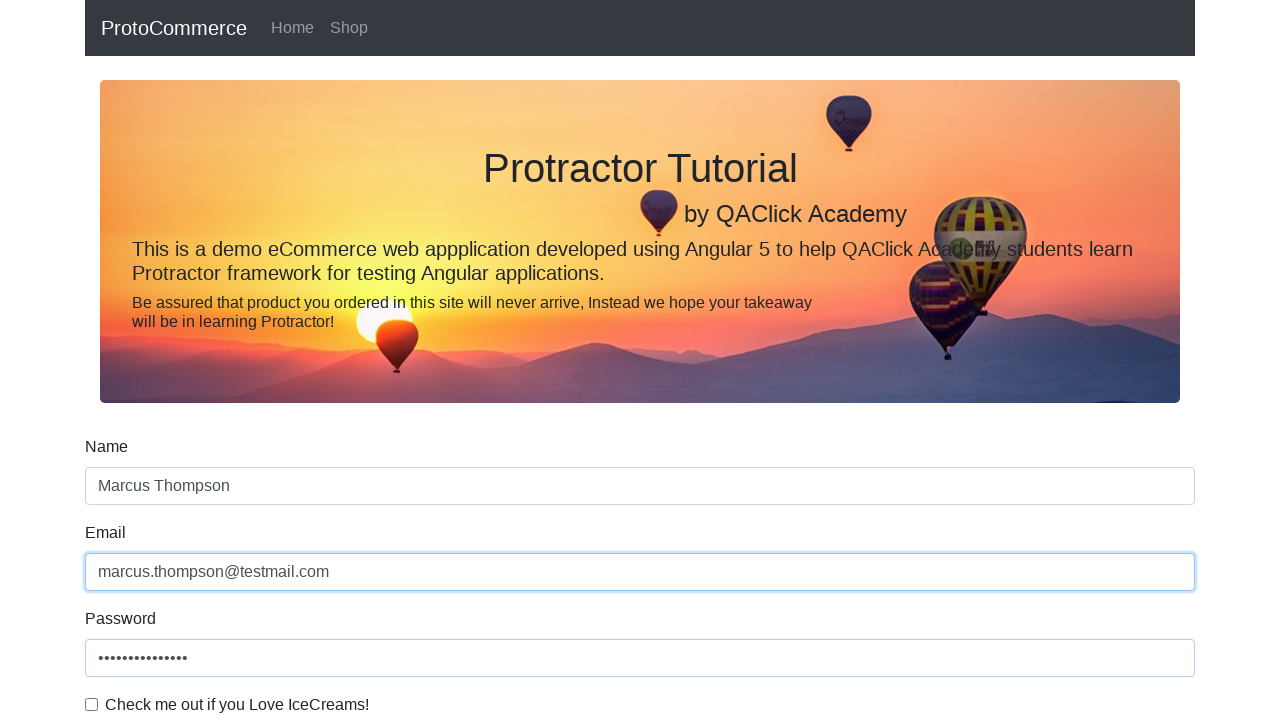

Selected first radio button option at (238, 360) on #inlineRadio1
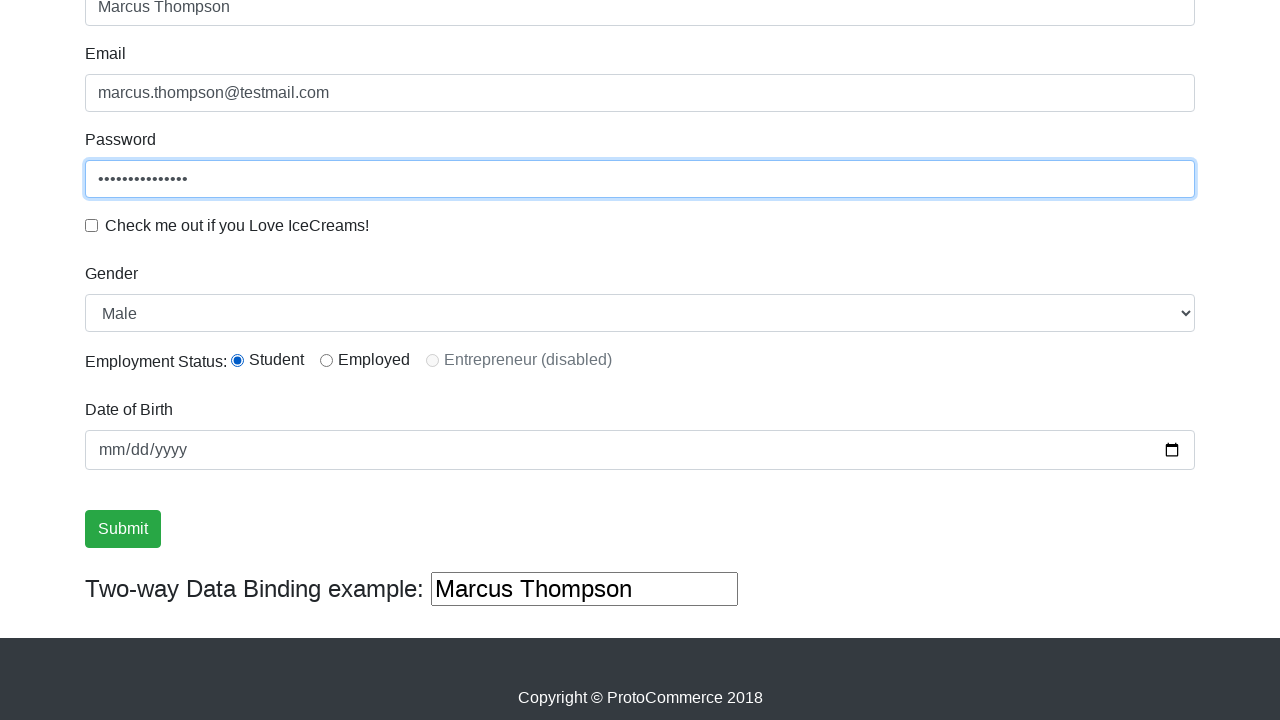

Clicked form submit button at (123, 529) on input[type='submit']
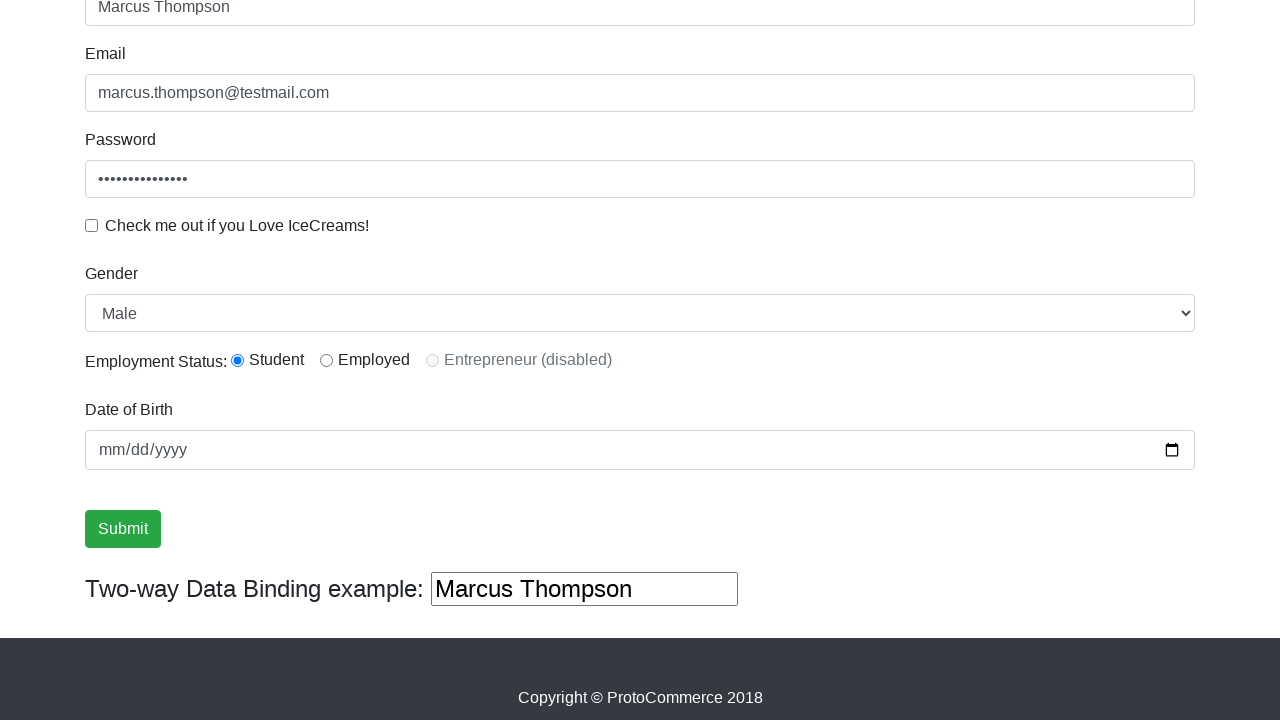

Success alert message appeared
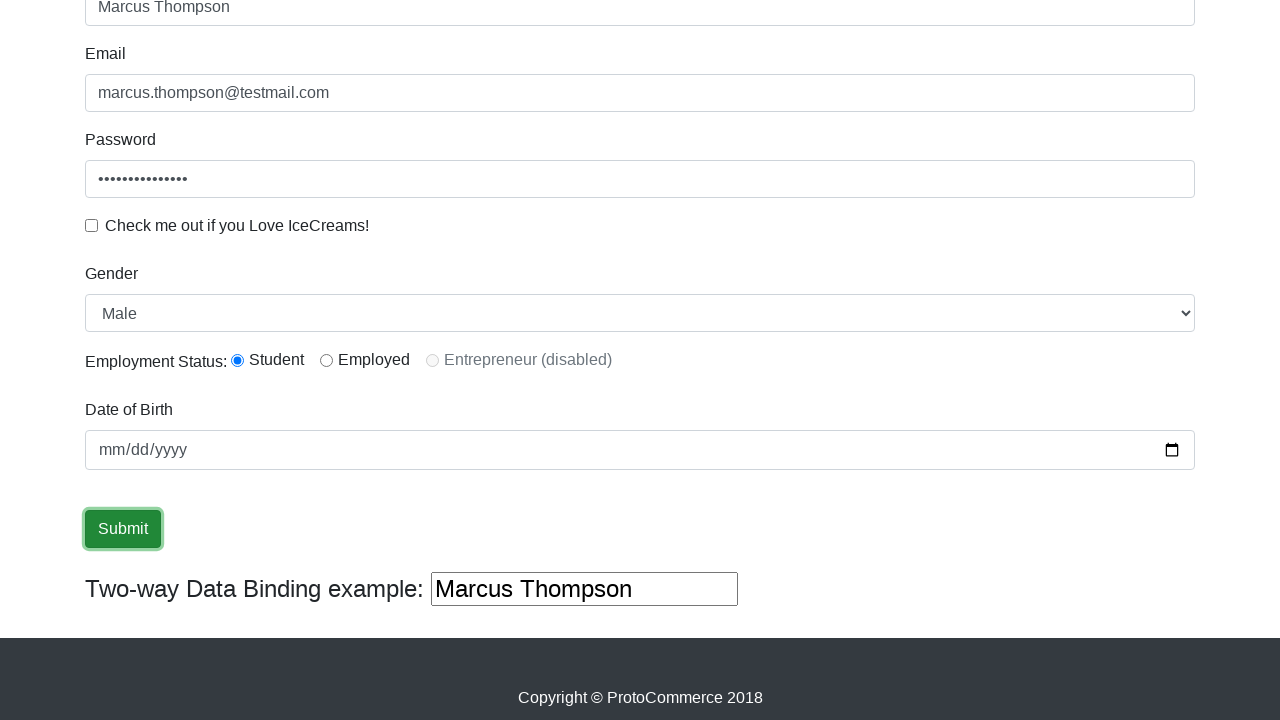

Extracted success message text
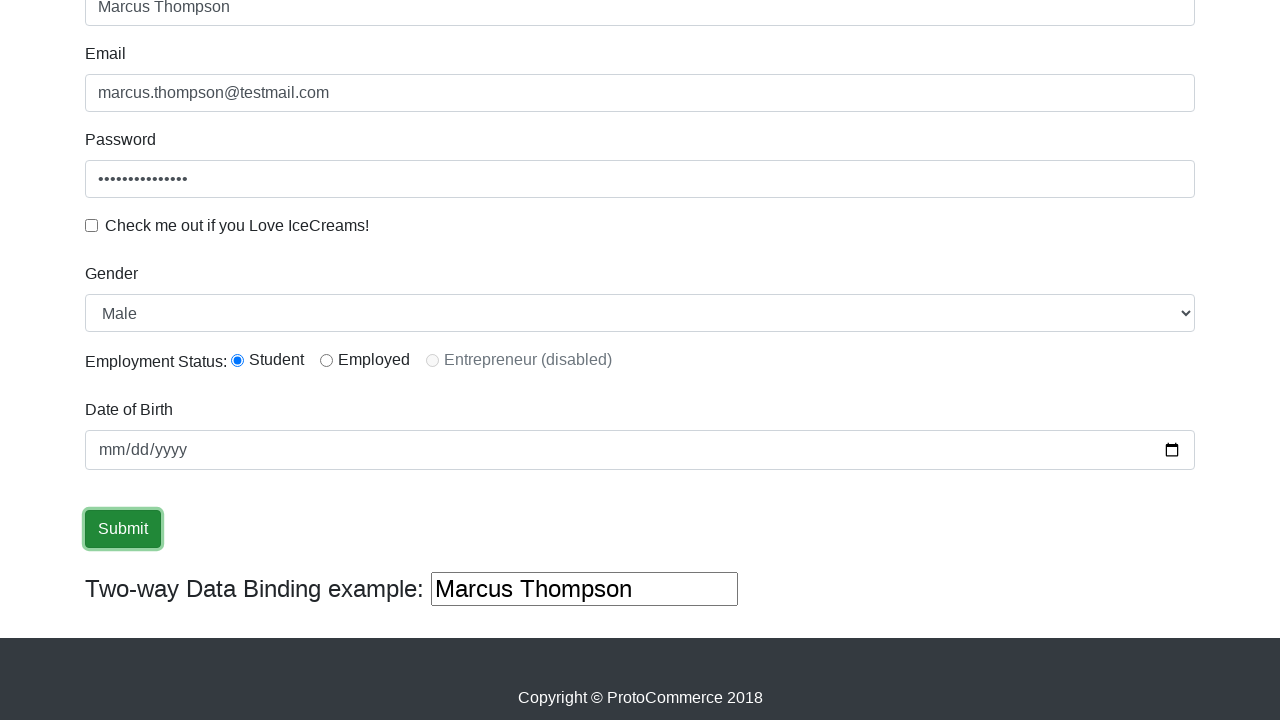

Verified 'Success!' message in alert
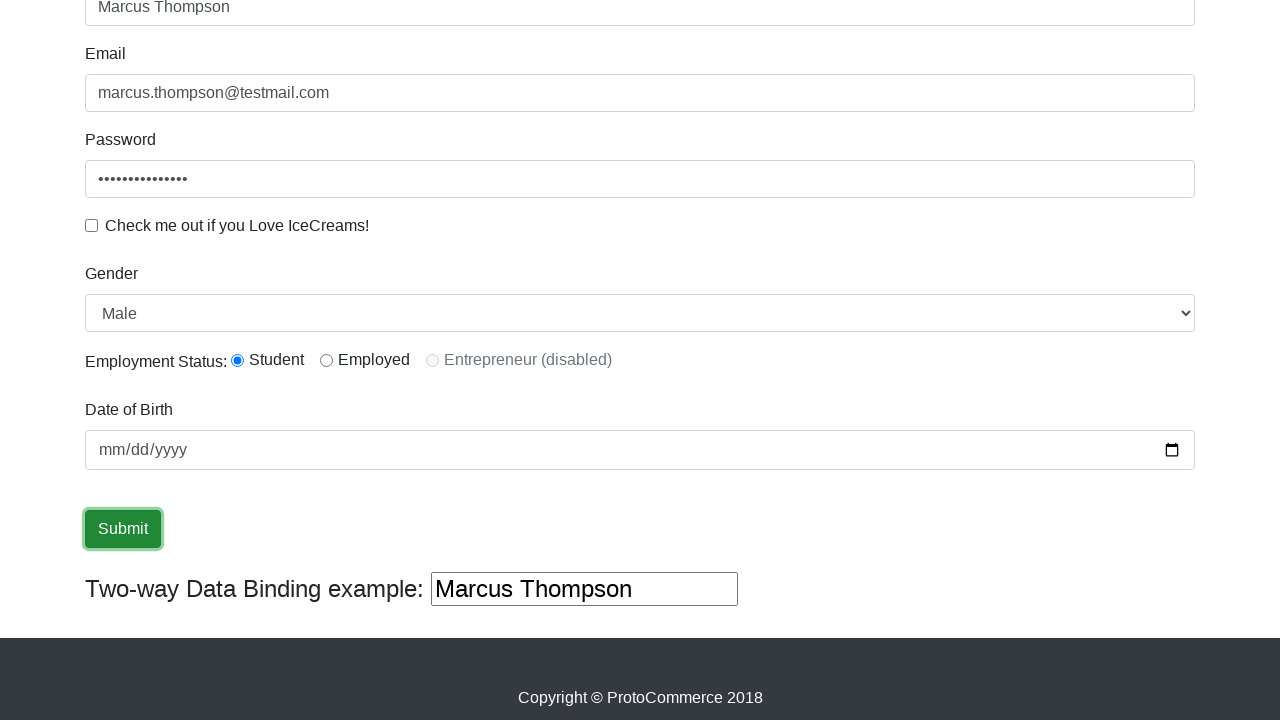

Cleared form field on .ng-untouched.ng-pristine.ng-valid
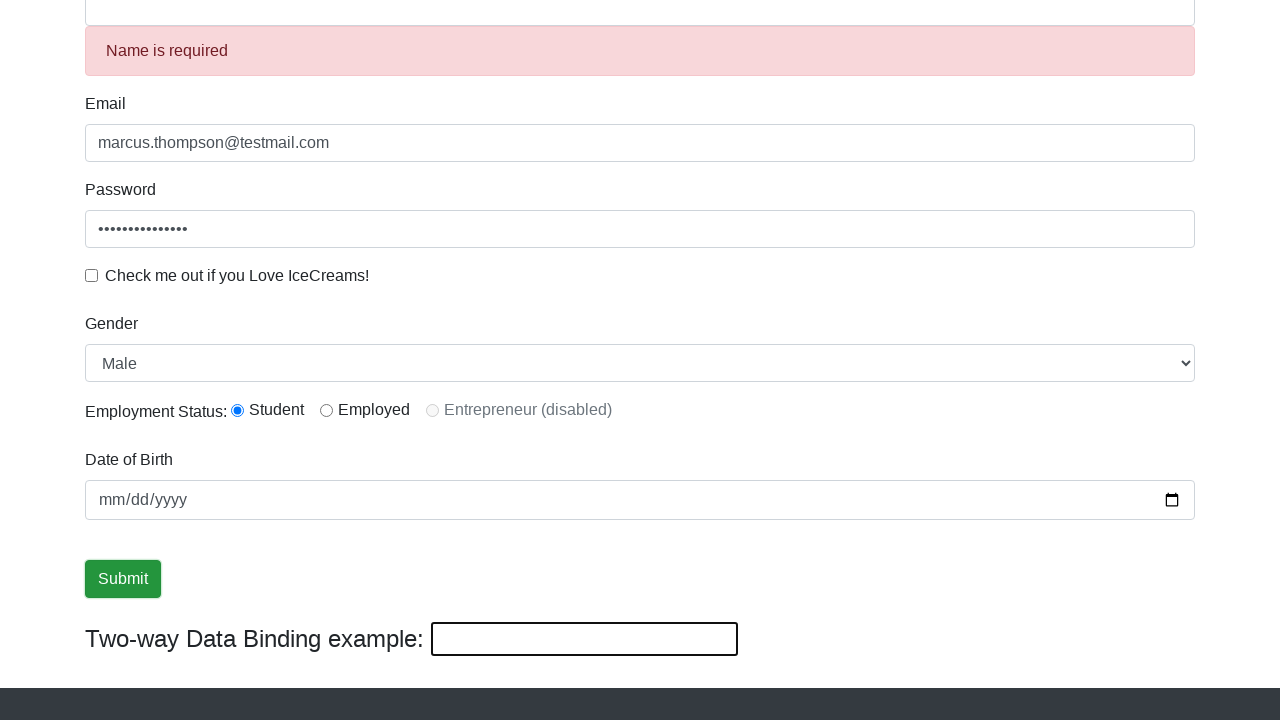

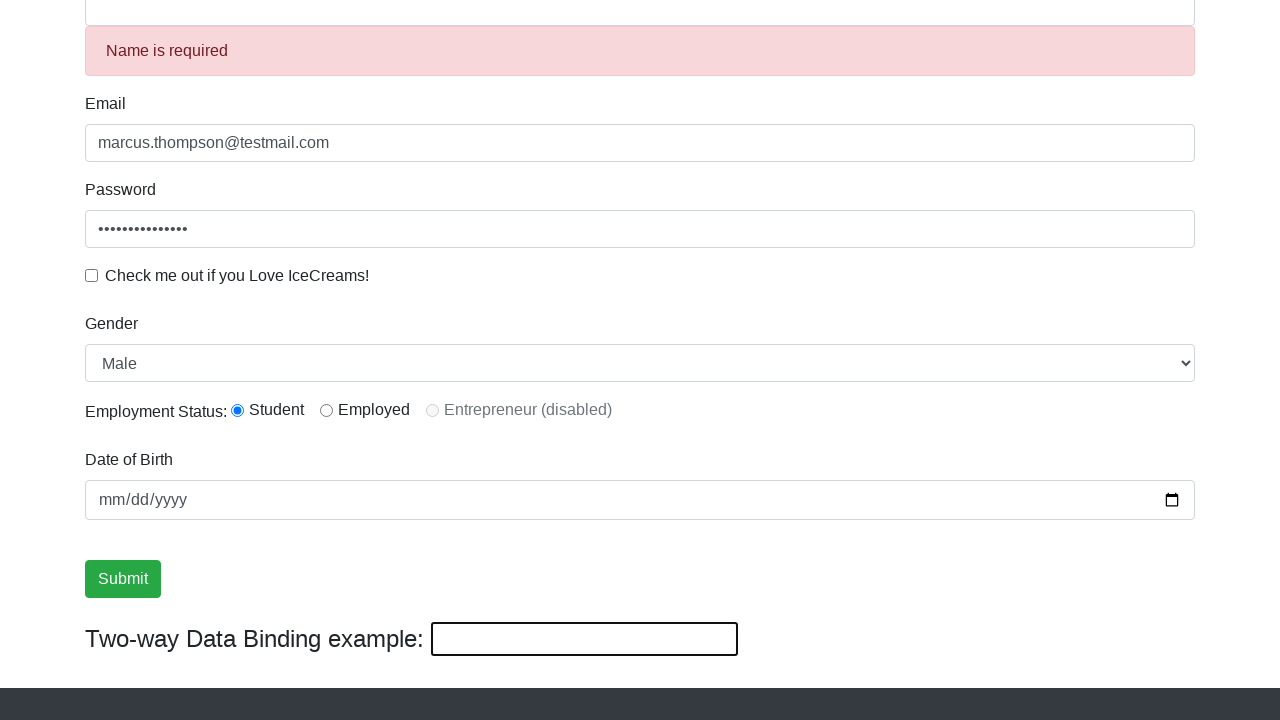